Tests selecting all checkboxes on a table demo page by clicking each checkbox input element

Starting URL: https://vins-udemy.s3.amazonaws.com/java/html/java8-stream-table-1.html

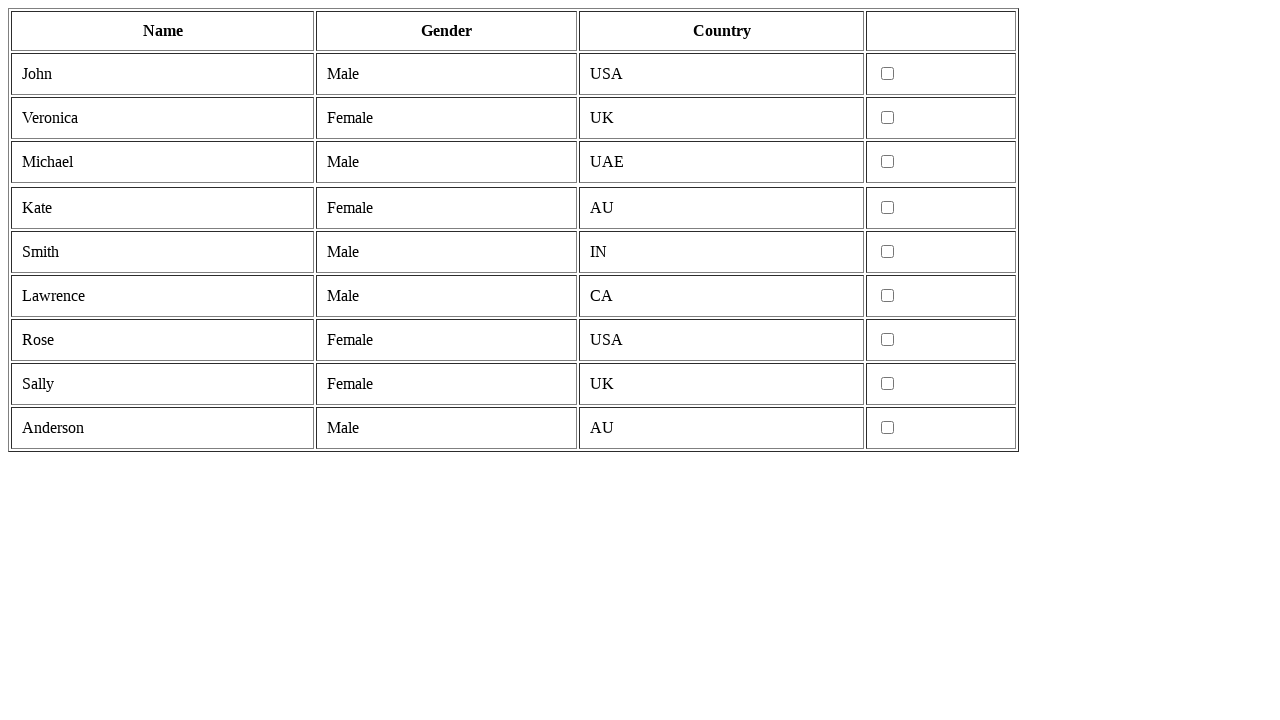

Navigated to table demo page
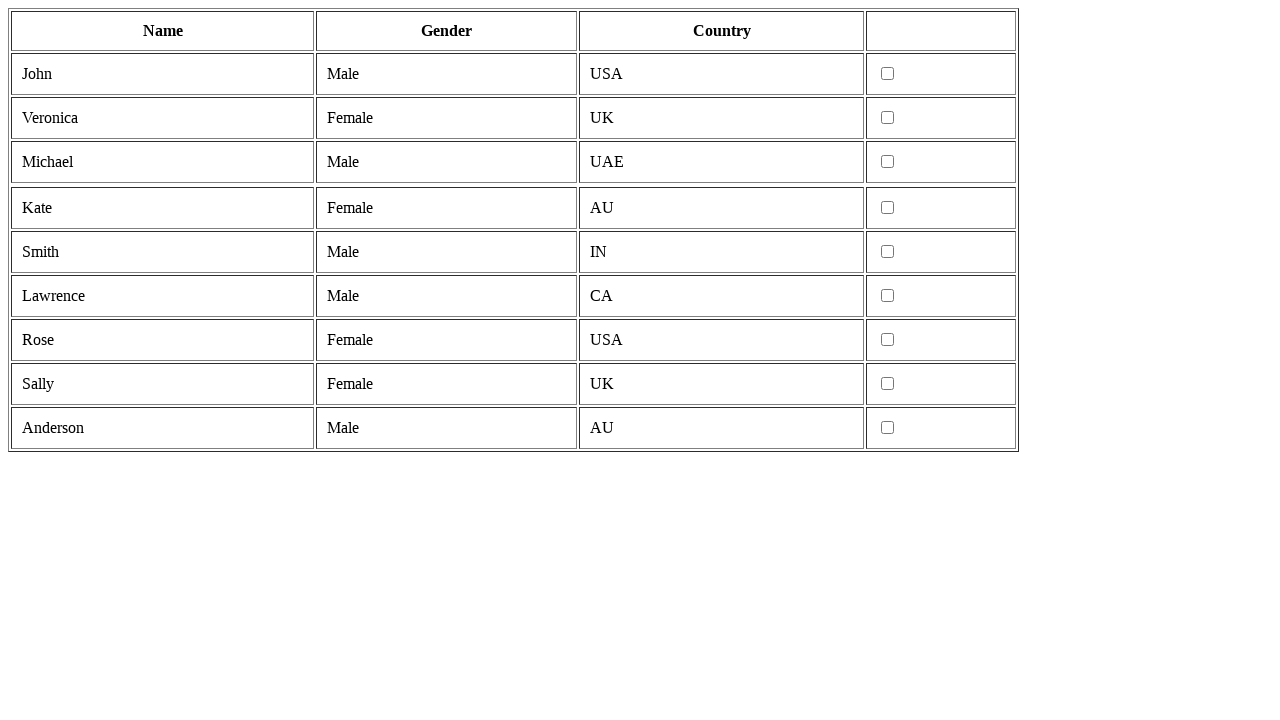

Located all checkbox input elements on the page
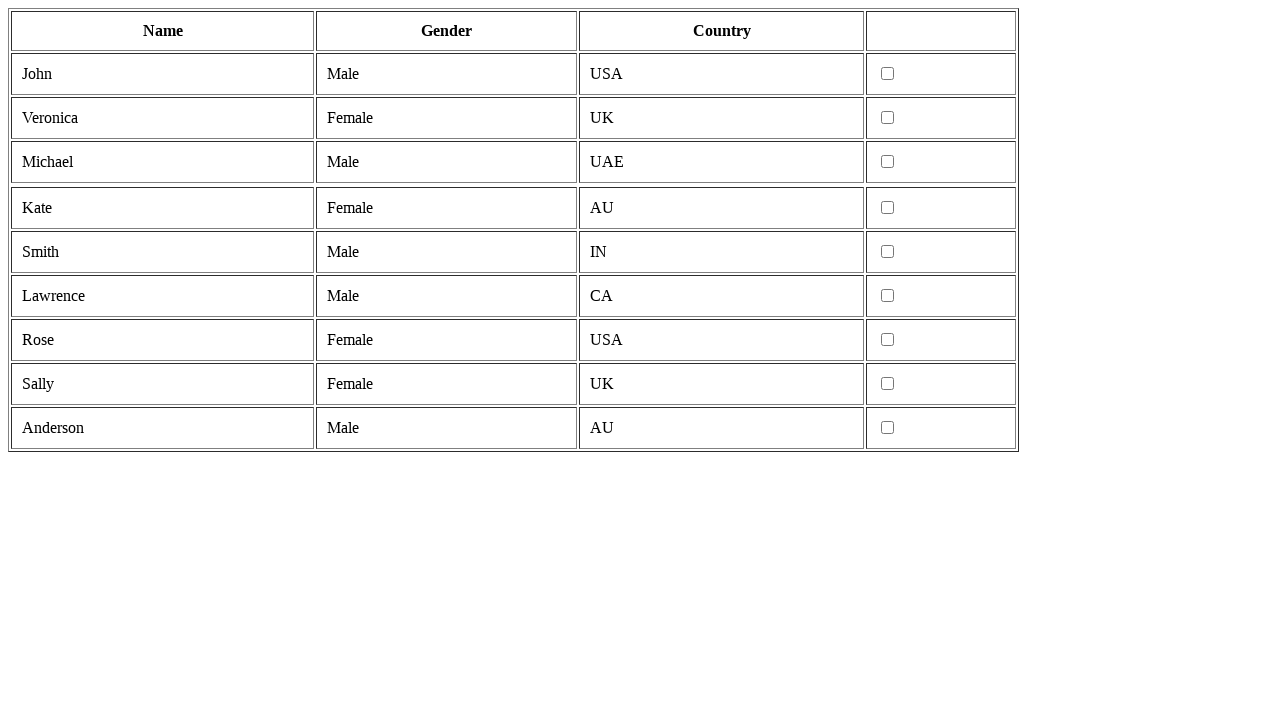

Found 9 total checkboxes on the table
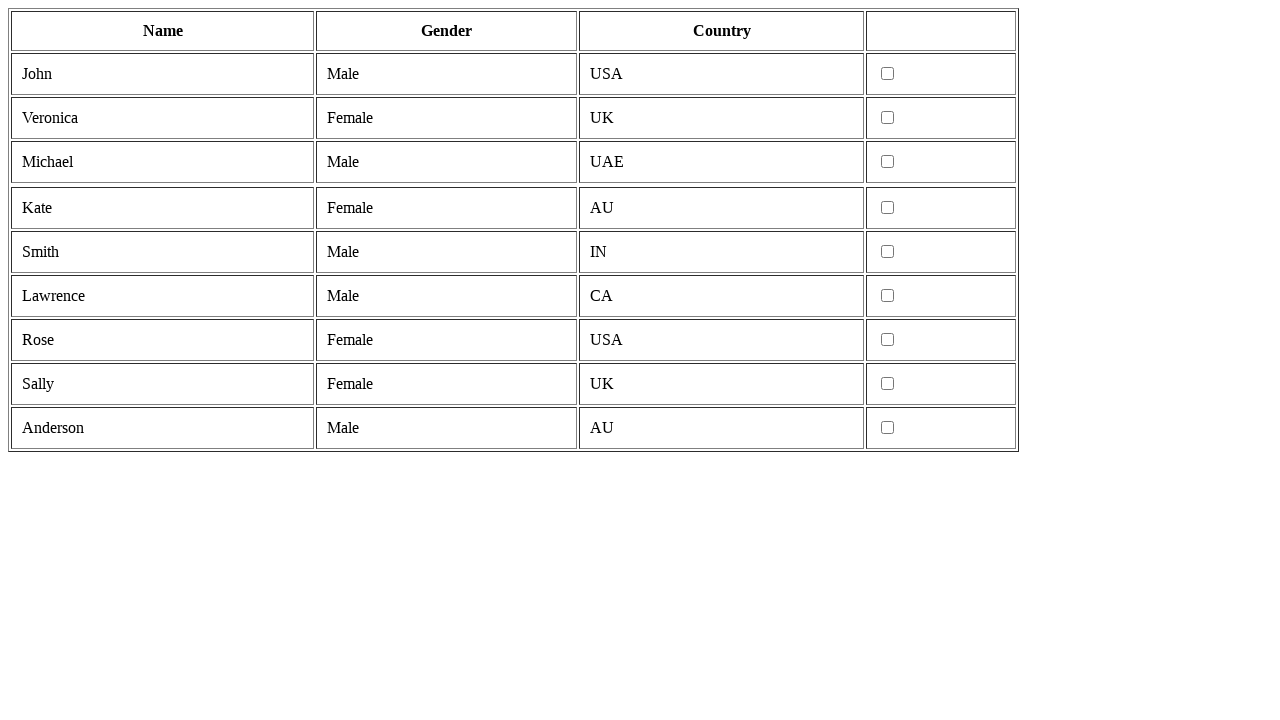

Clicked checkbox 1 of 9 at (888, 74) on input[type='checkbox'] >> nth=0
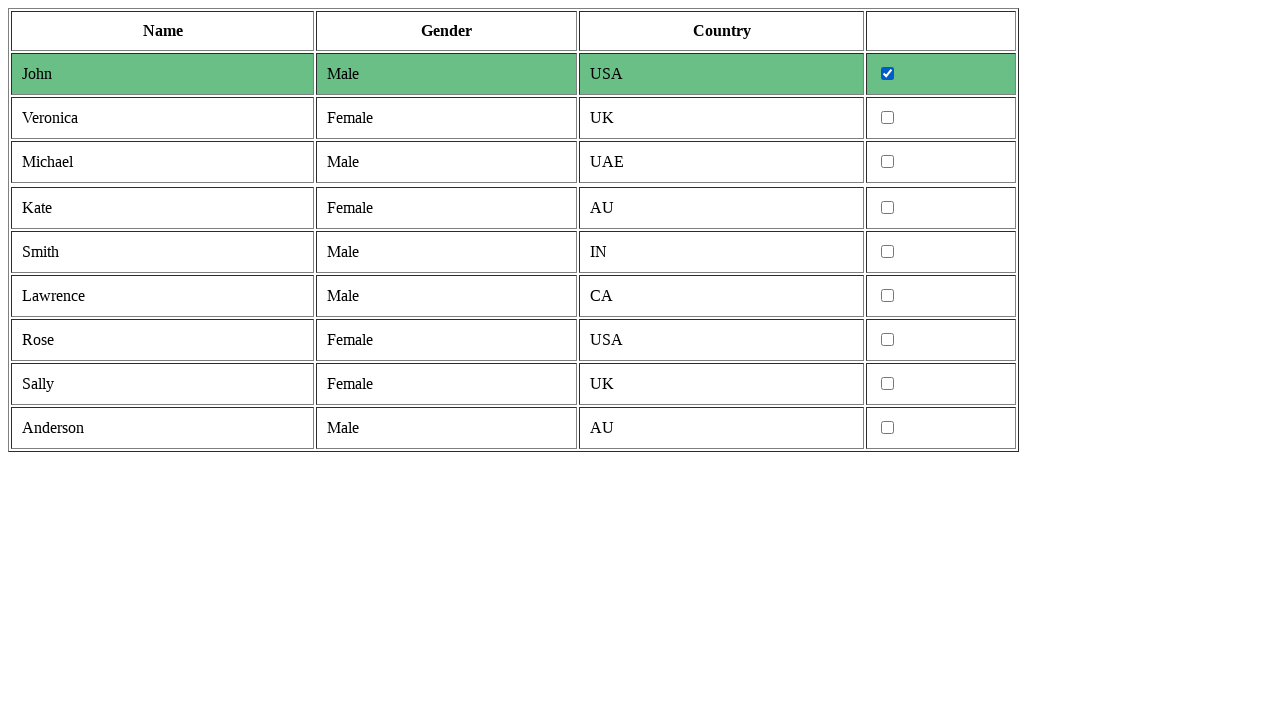

Clicked checkbox 2 of 9 at (888, 118) on input[type='checkbox'] >> nth=1
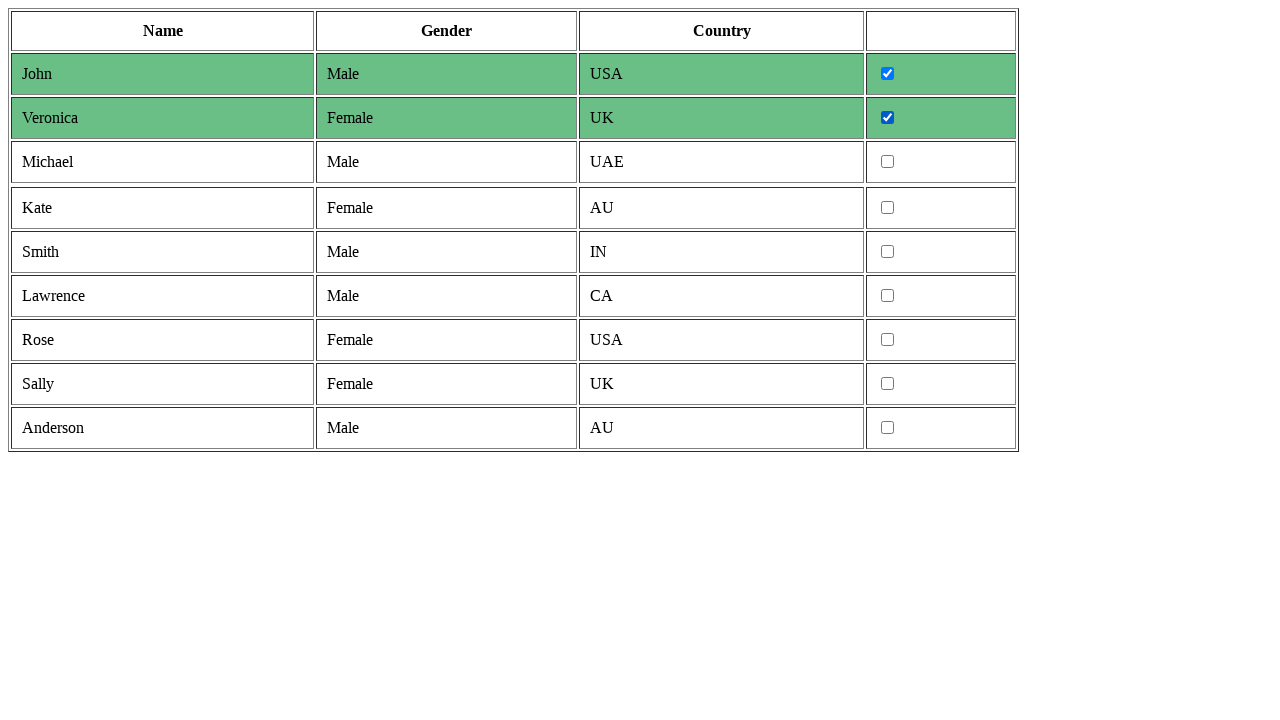

Clicked checkbox 3 of 9 at (888, 162) on input[type='checkbox'] >> nth=2
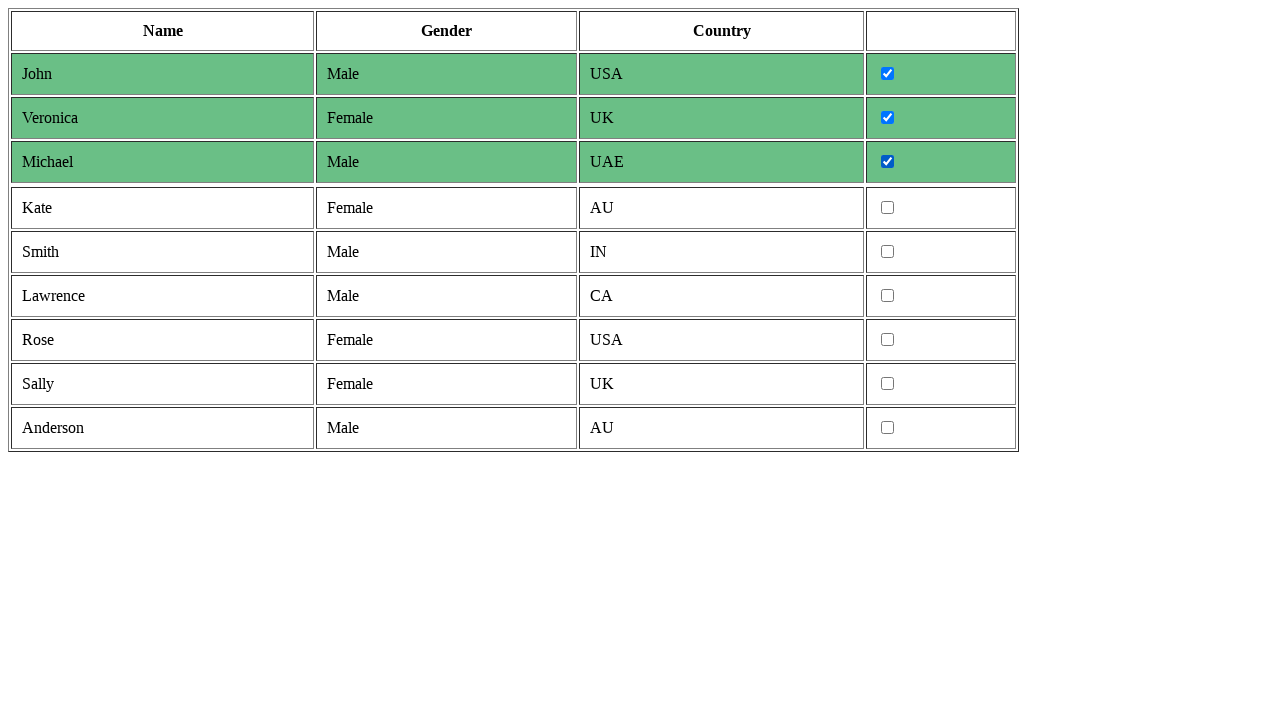

Clicked checkbox 4 of 9 at (888, 208) on input[type='checkbox'] >> nth=3
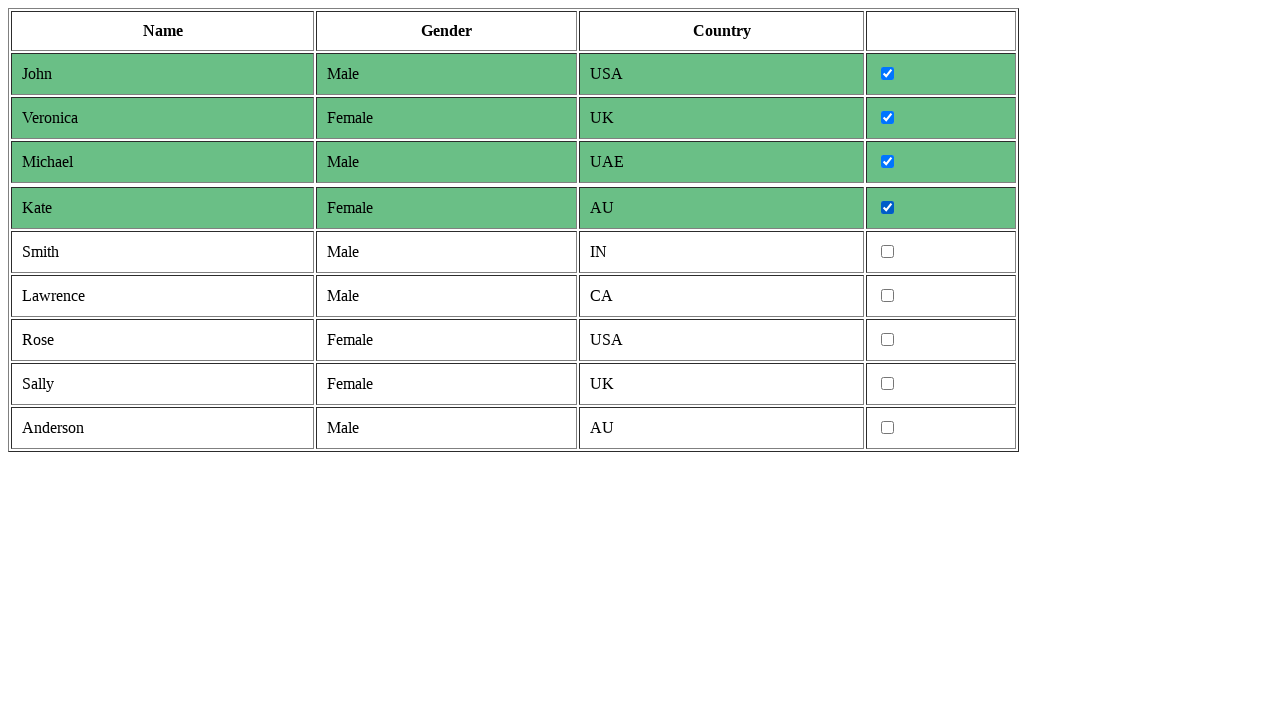

Clicked checkbox 5 of 9 at (888, 252) on input[type='checkbox'] >> nth=4
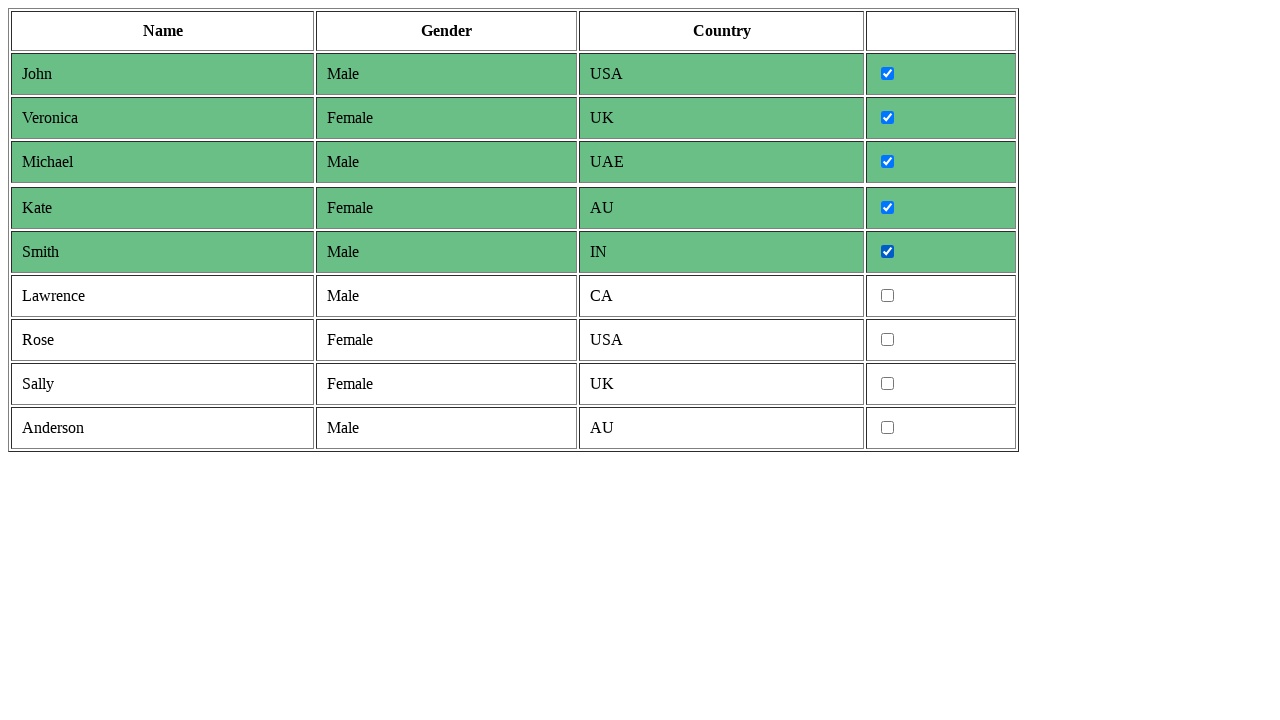

Clicked checkbox 6 of 9 at (888, 296) on input[type='checkbox'] >> nth=5
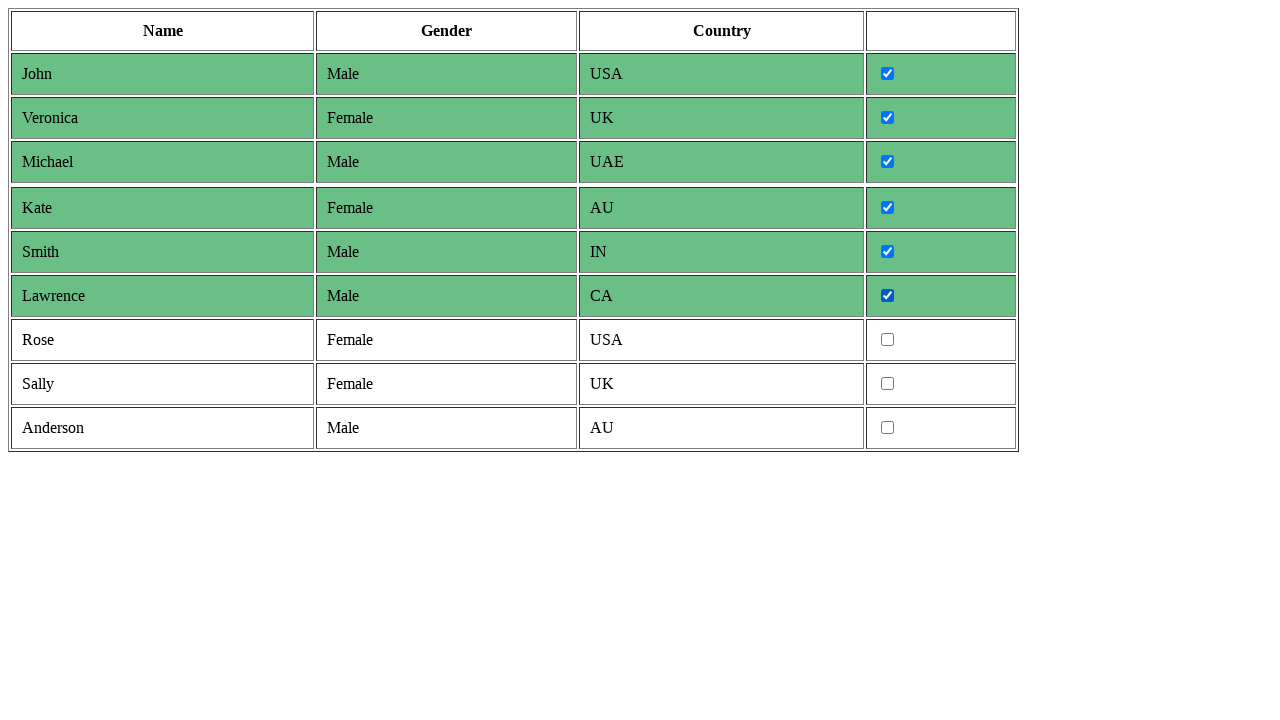

Clicked checkbox 7 of 9 at (888, 340) on input[type='checkbox'] >> nth=6
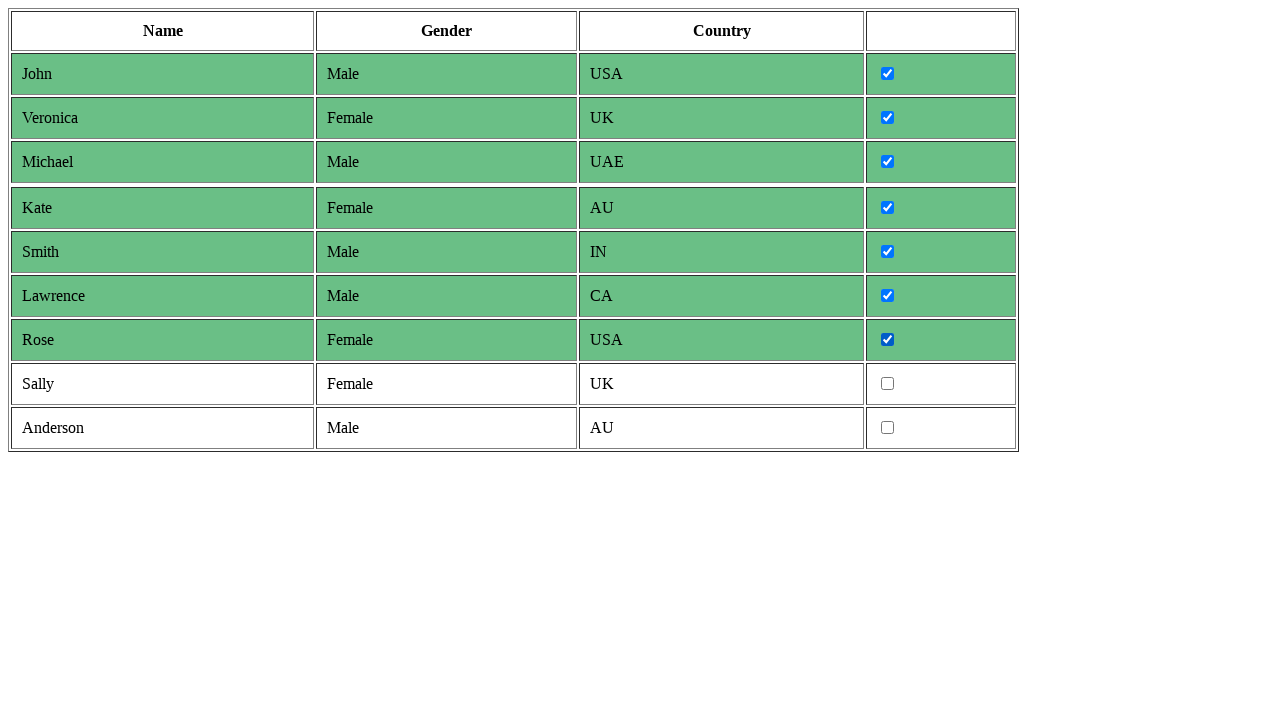

Clicked checkbox 8 of 9 at (888, 384) on input[type='checkbox'] >> nth=7
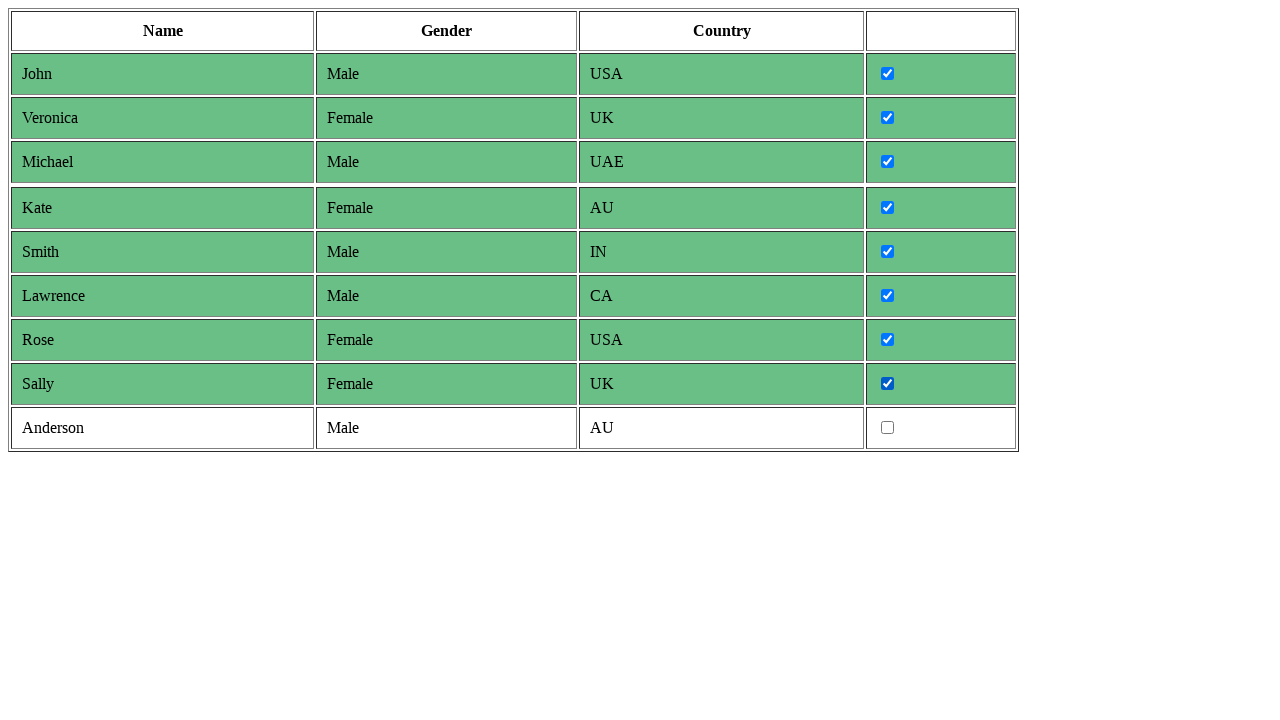

Clicked checkbox 9 of 9 at (888, 428) on input[type='checkbox'] >> nth=8
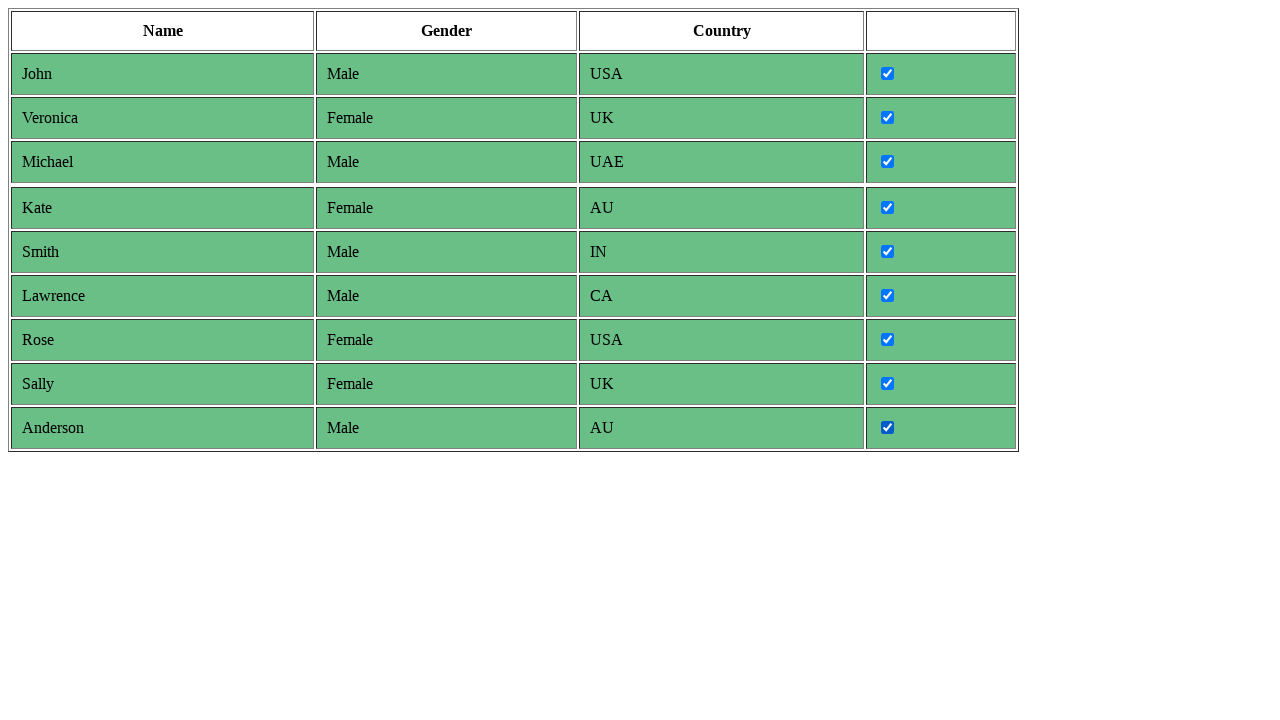

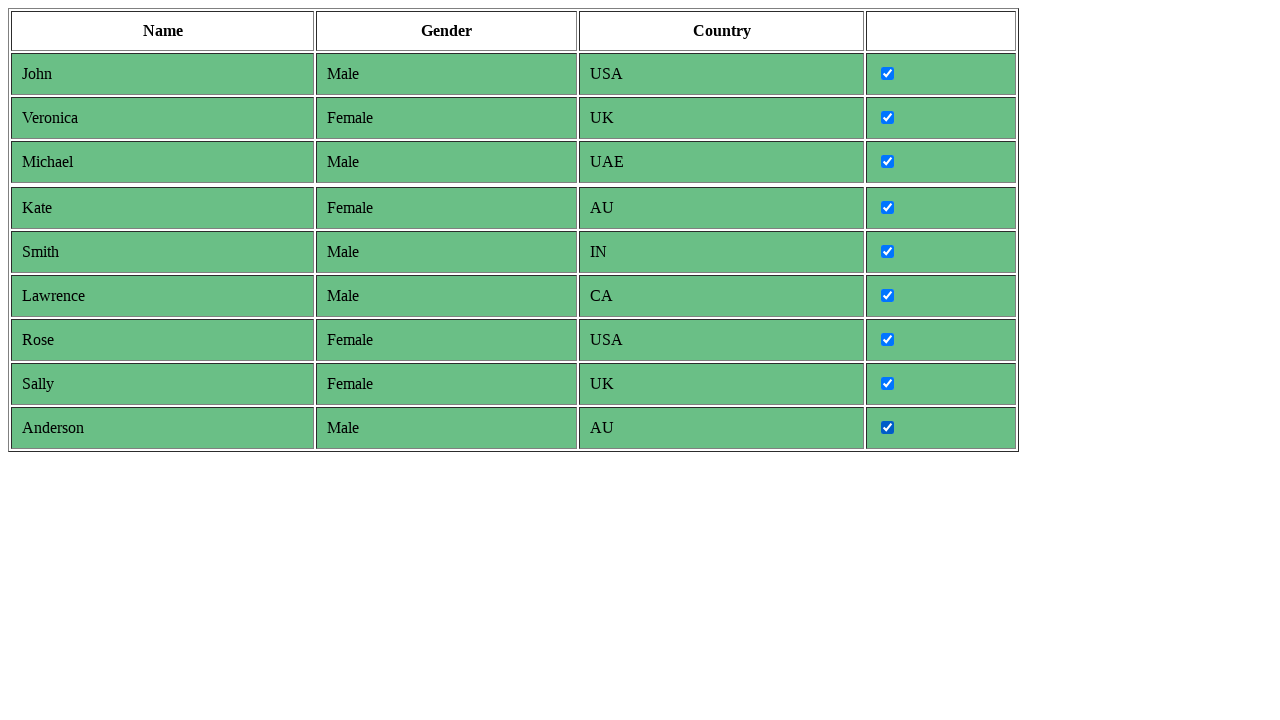